Tests the Giphy website search functionality by entering a search term "morat" into the search input field

Starting URL: https://giphy.com/

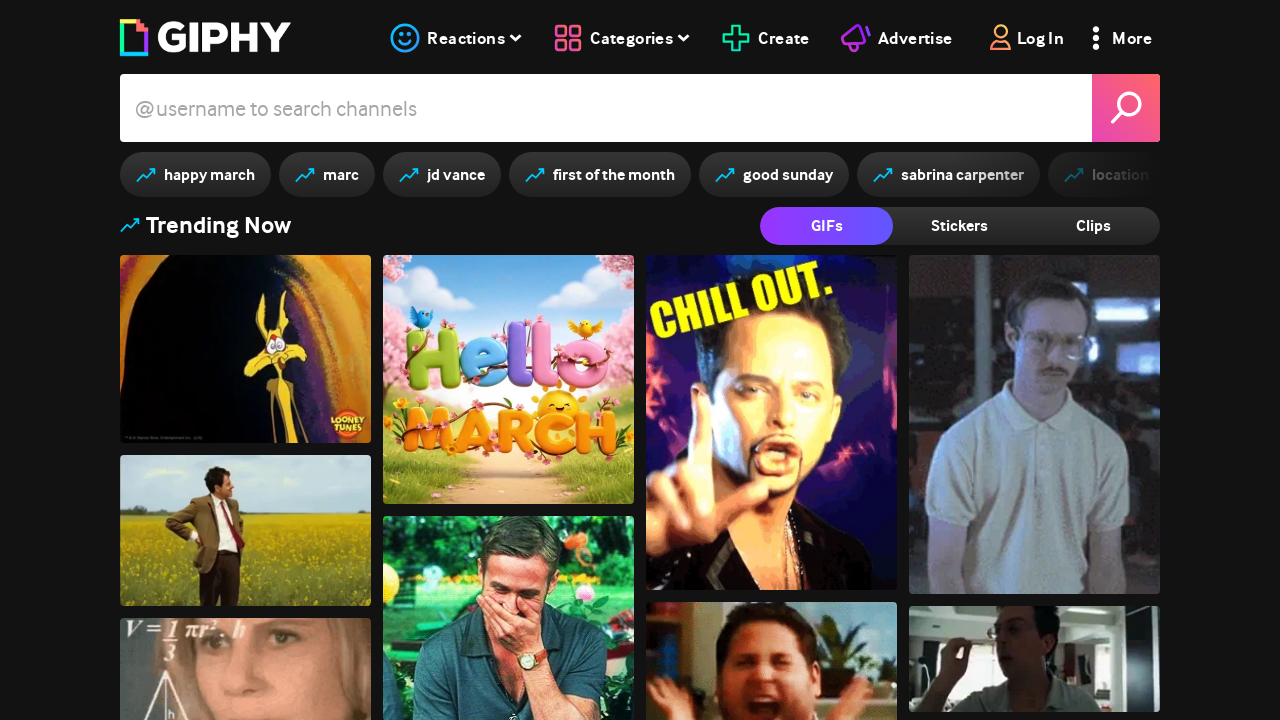

Waited for page to fully load (networkidle)
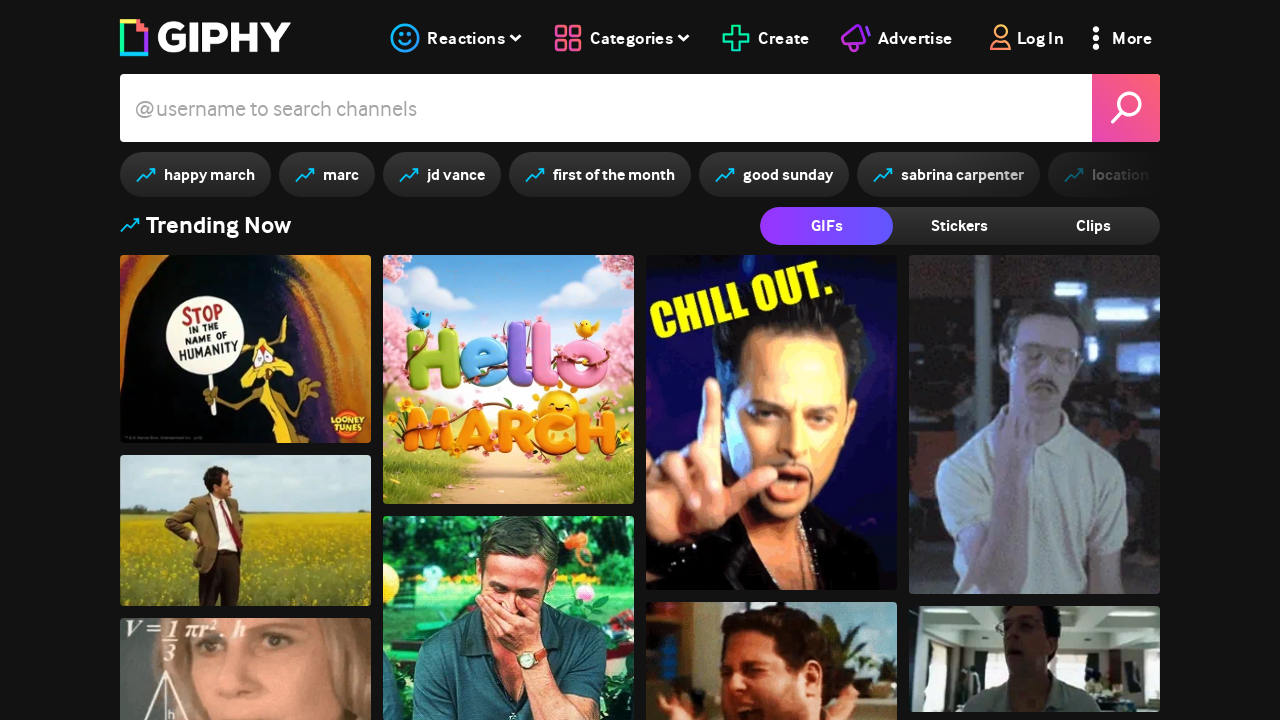

Filled search input field with 'morat' on input[type='search'], input[name='search'], input[placeholder*='Search']
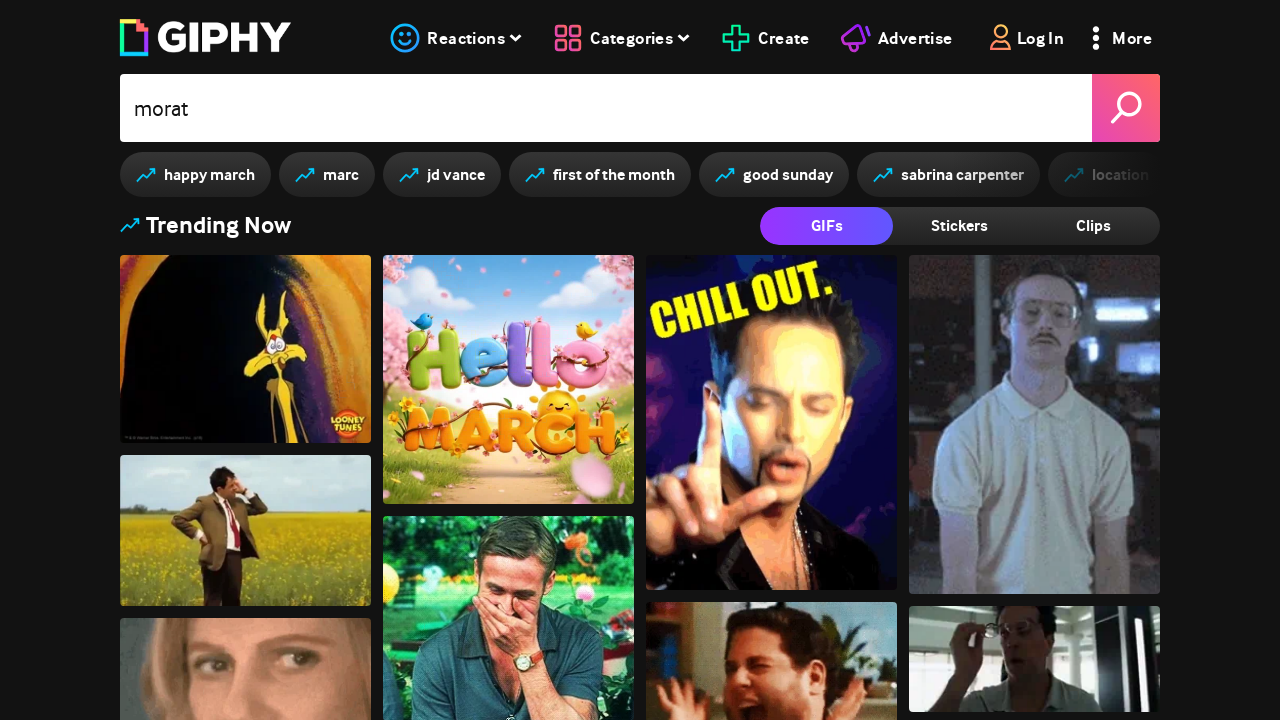

Pressed Enter to submit the search
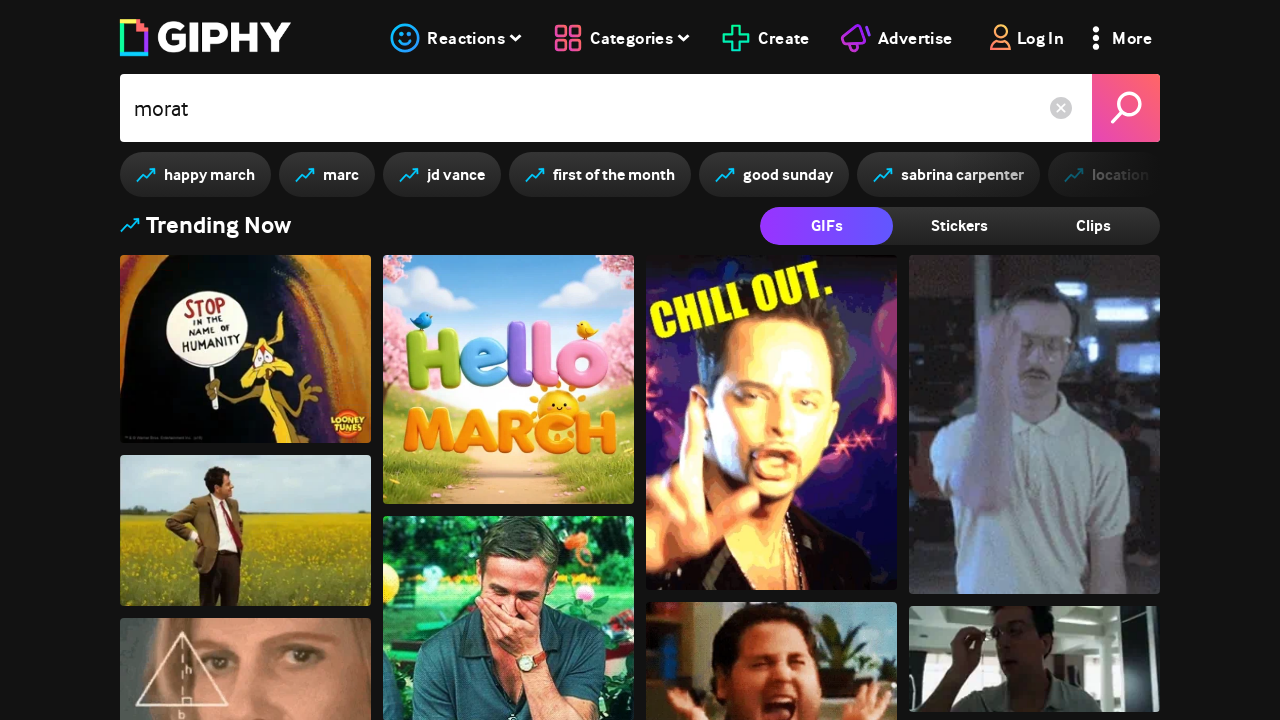

Waited for search results to load (networkidle)
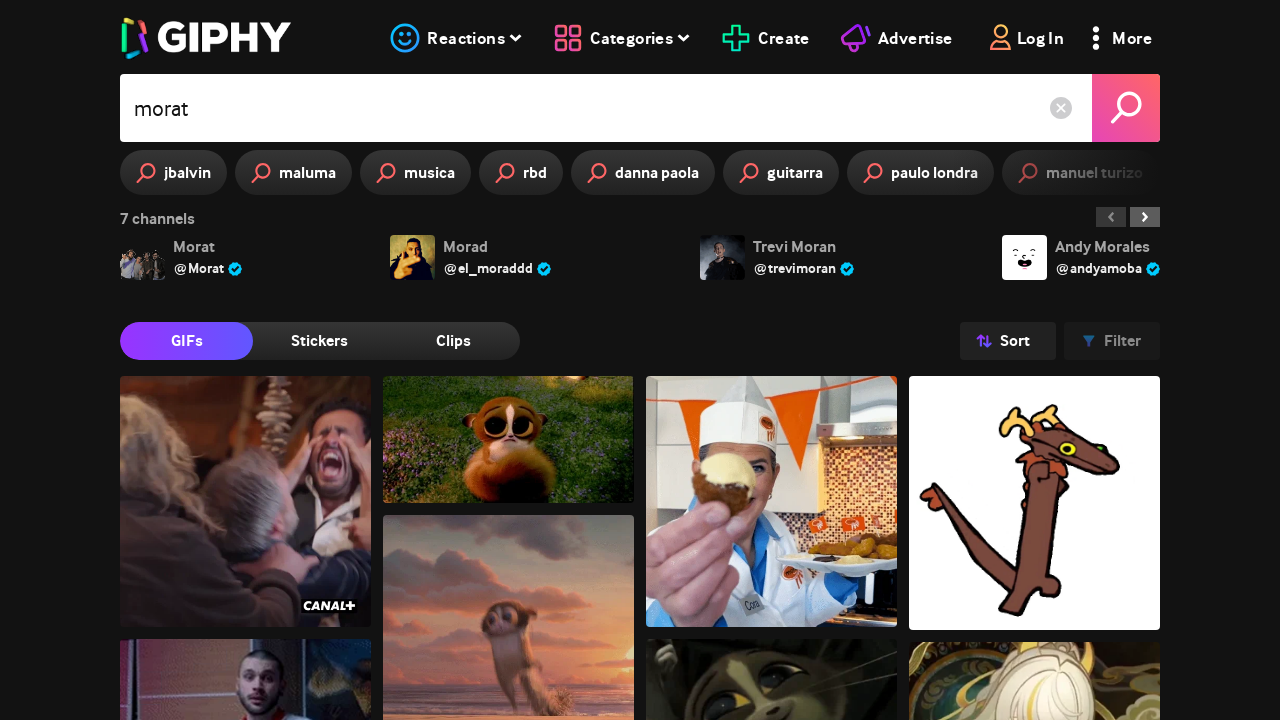

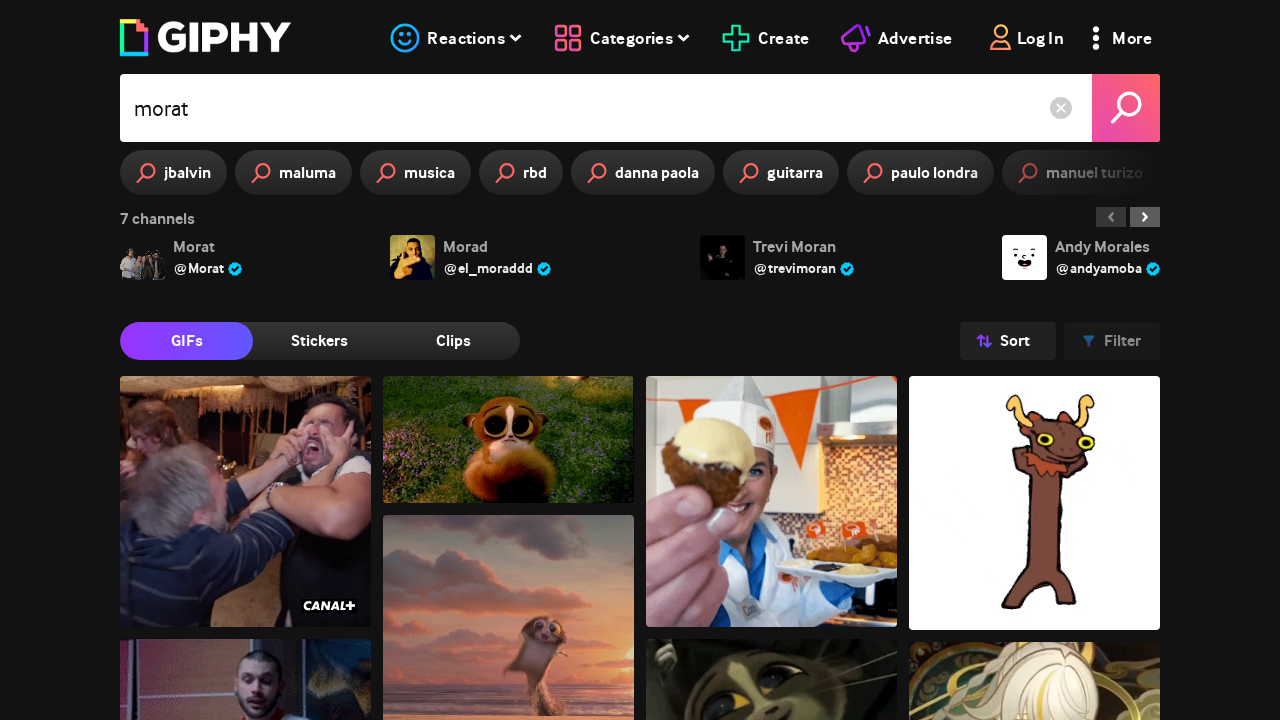